Tests mouse hover functionality on the Internet Herokuapp site by hovering over a user card to reveal hidden content and clicking the profile link

Starting URL: https://the-internet.herokuapp.com/hovers

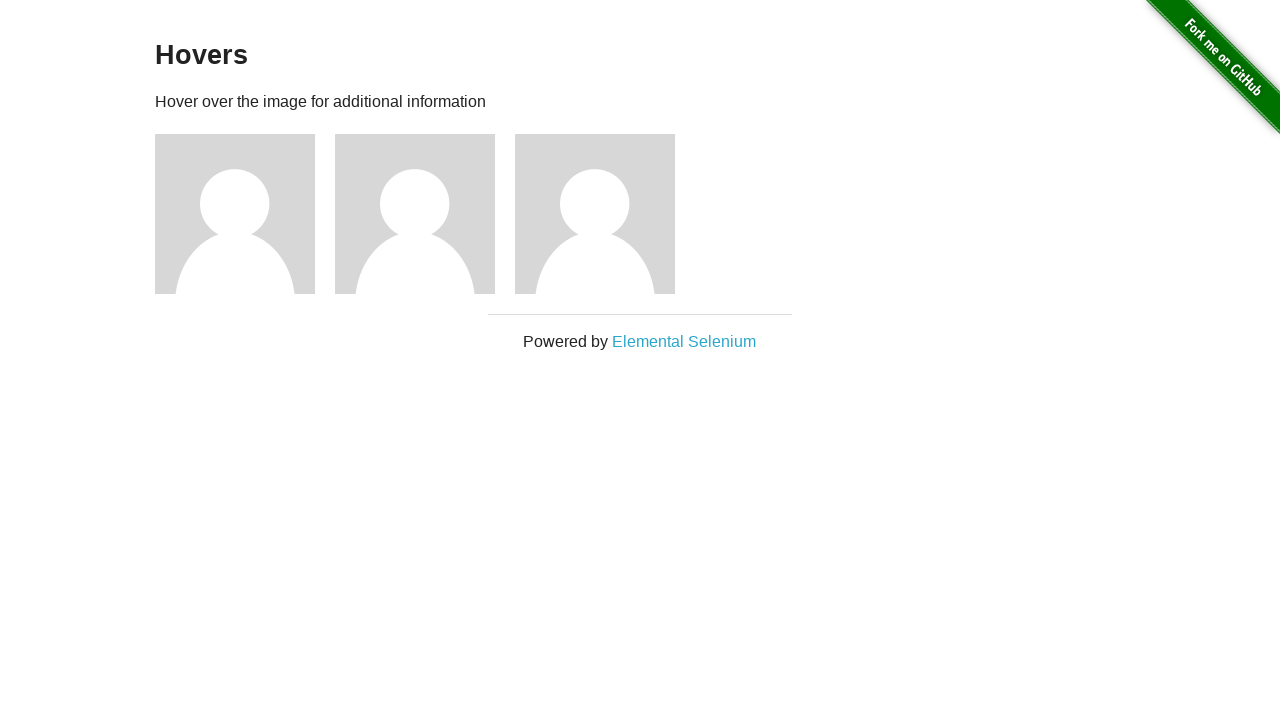

Hovered over first user card image to reveal hidden content at (235, 214) on #content > div > div:nth-child(3) > img
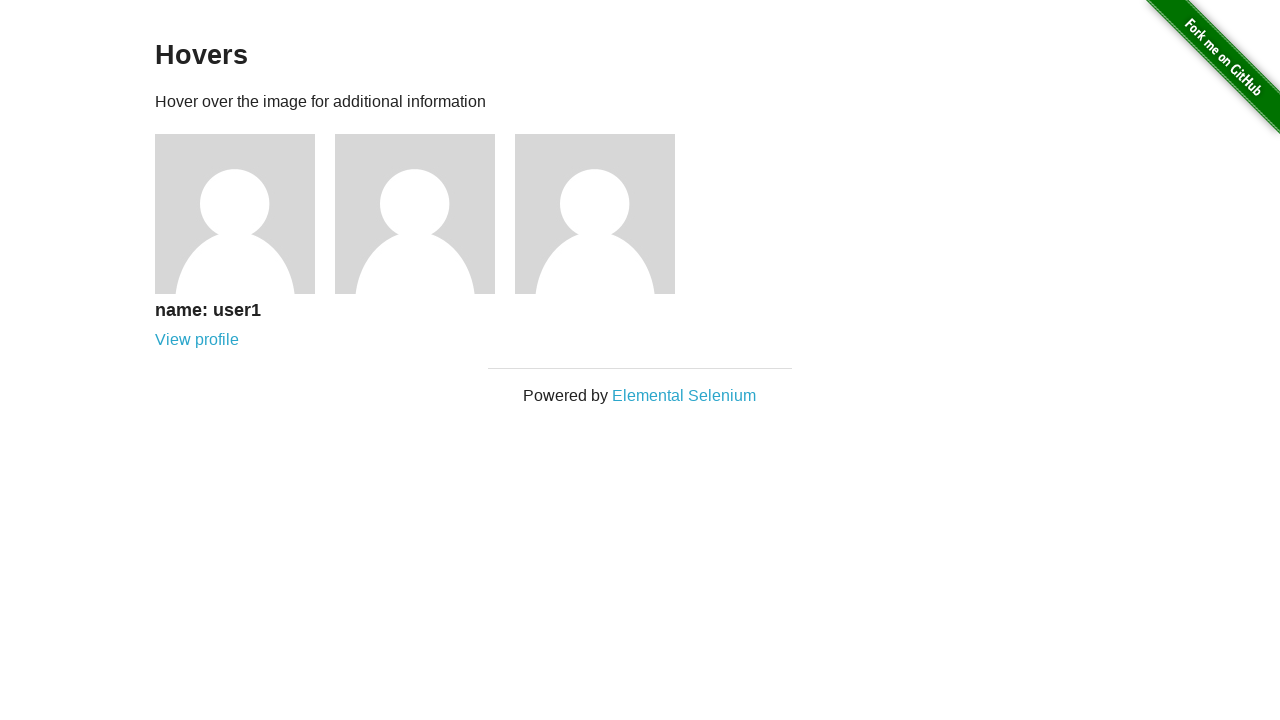

Verified hidden profile overlay is now visible
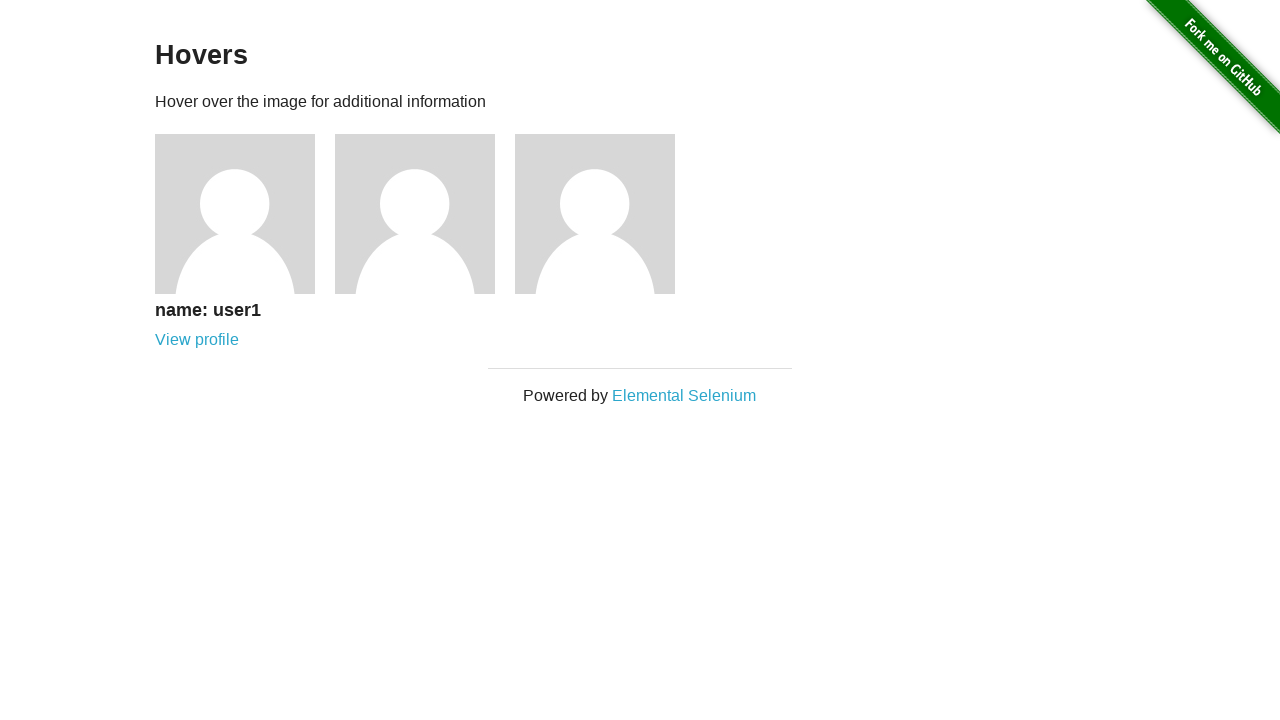

Clicked profile link in the revealed user card overlay at (197, 340) on #content > div > div:nth-child(3) > div a
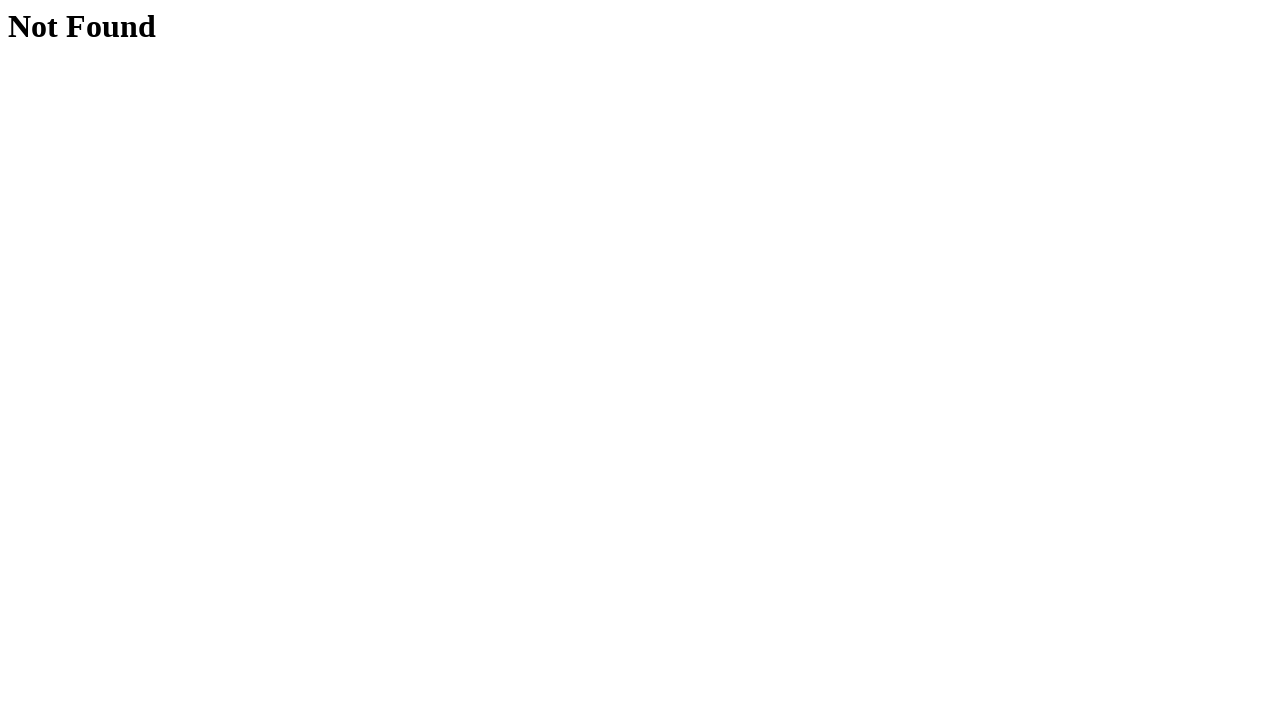

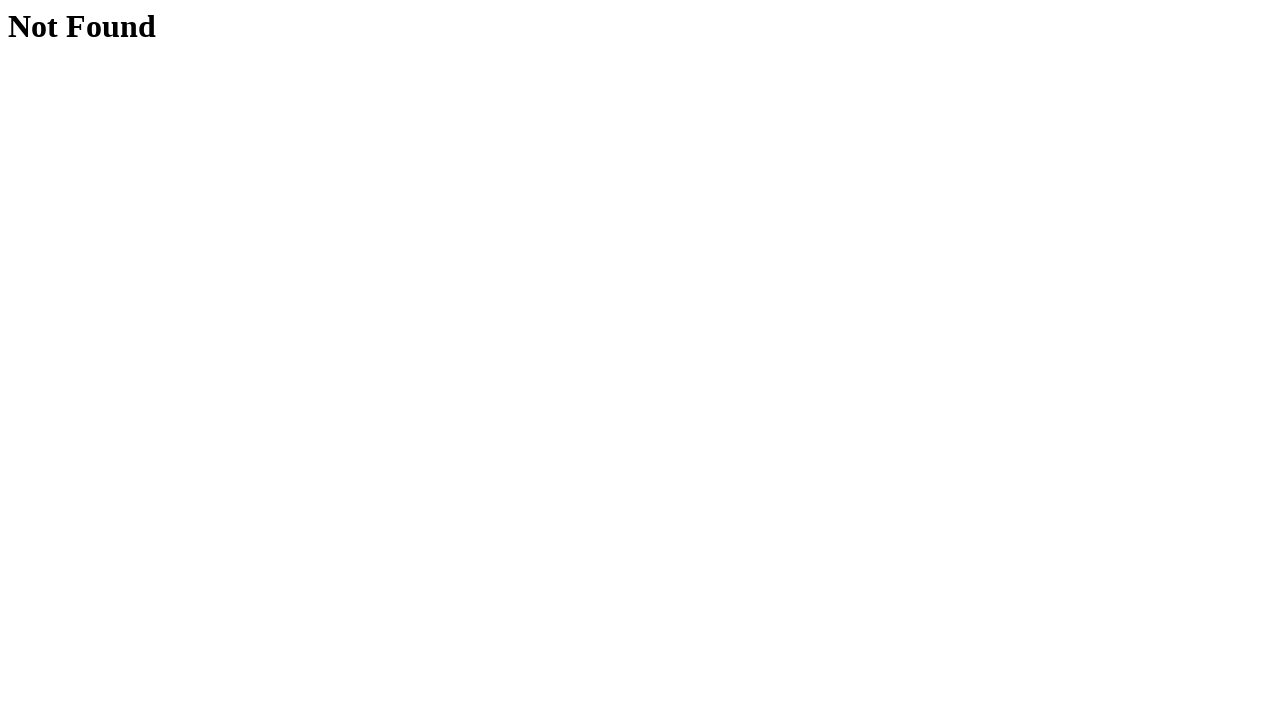